Opens the Steam store website in Russian and waits for the page content to become visible

Starting URL: https://store.steampowered.com/?l=russian

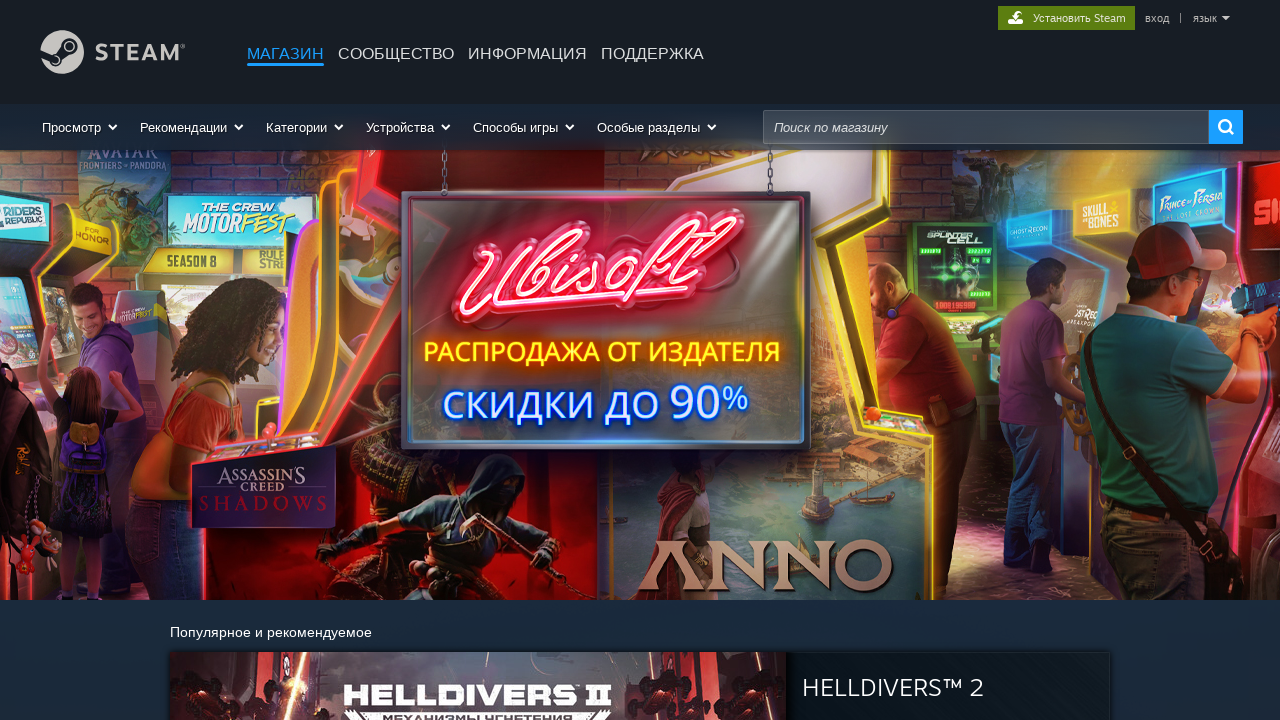

Navigated to Steam store website in Russian
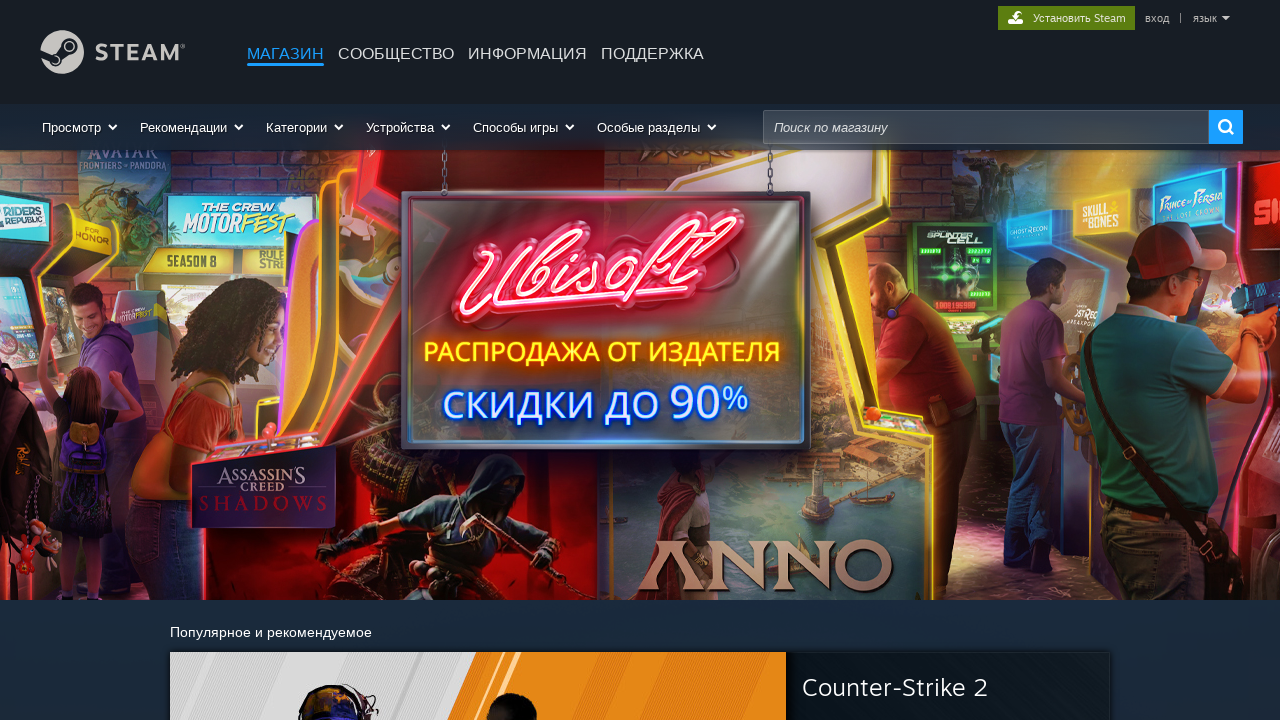

Page content became visible - body element loaded
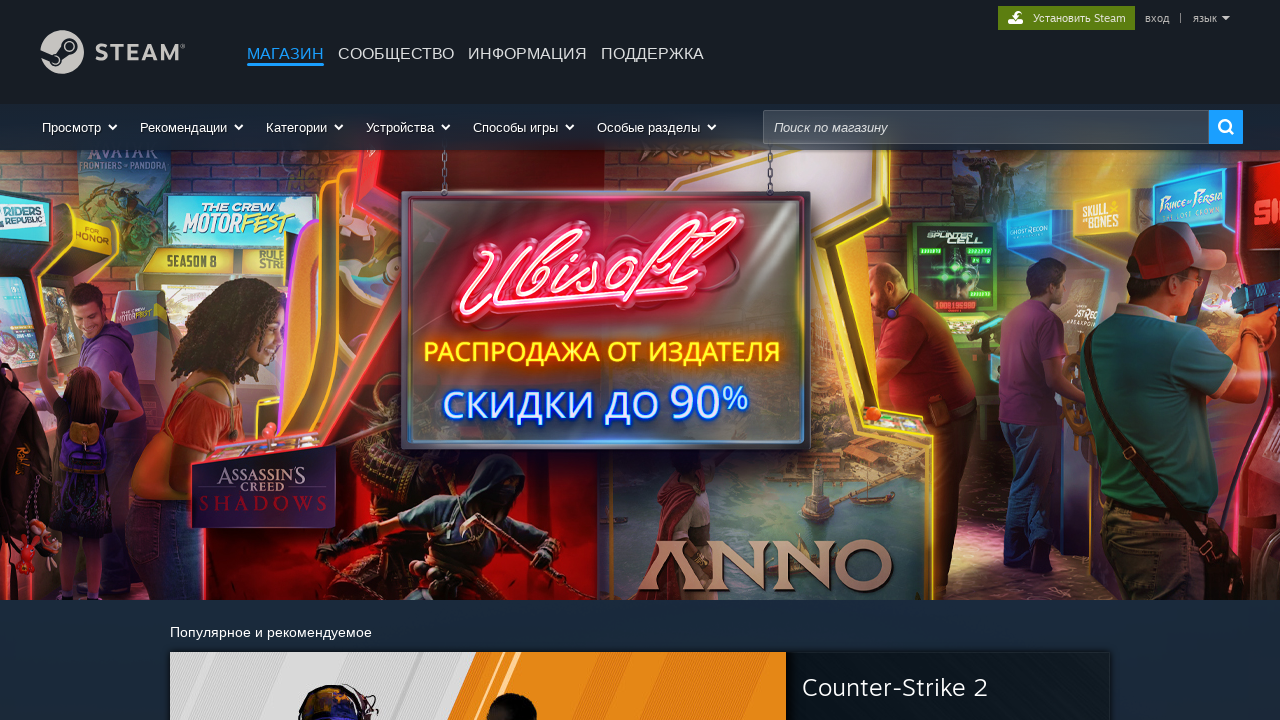

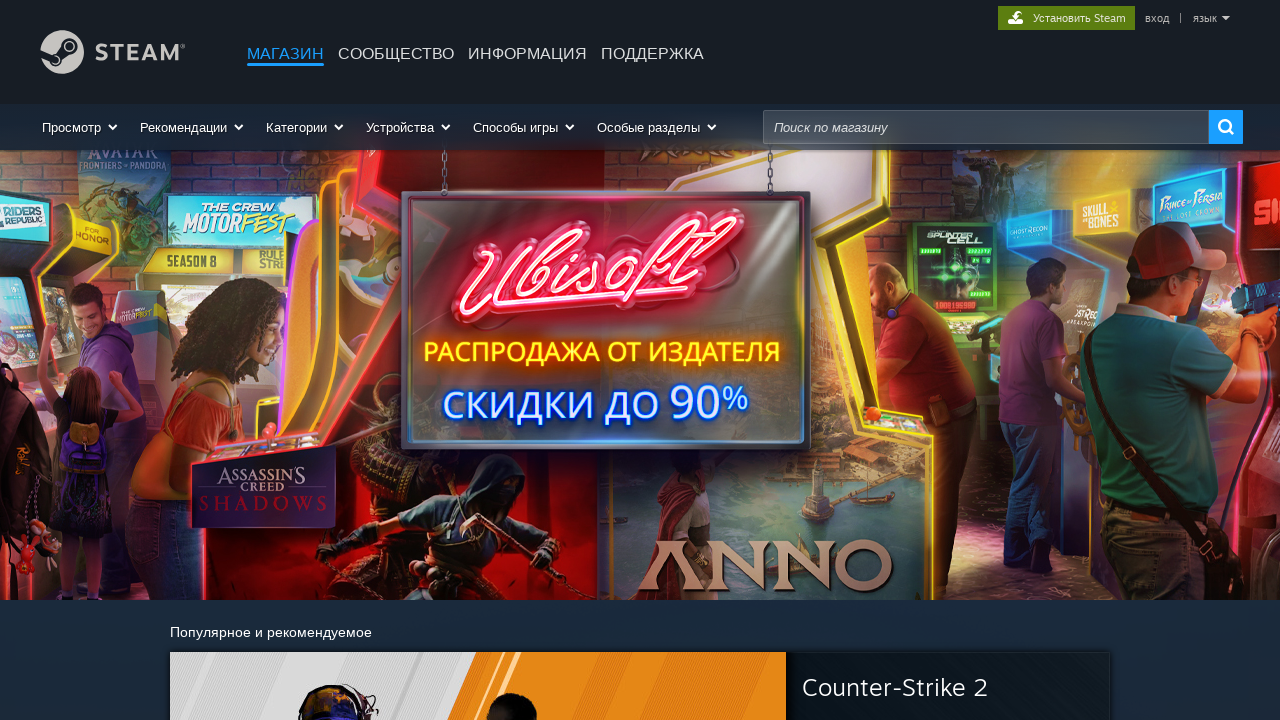